Tests the Customer Care contact form by navigating to the contact page and submitting a message with name, email, phone, and message fields

Starting URL: https://parabank.parasoft.com/

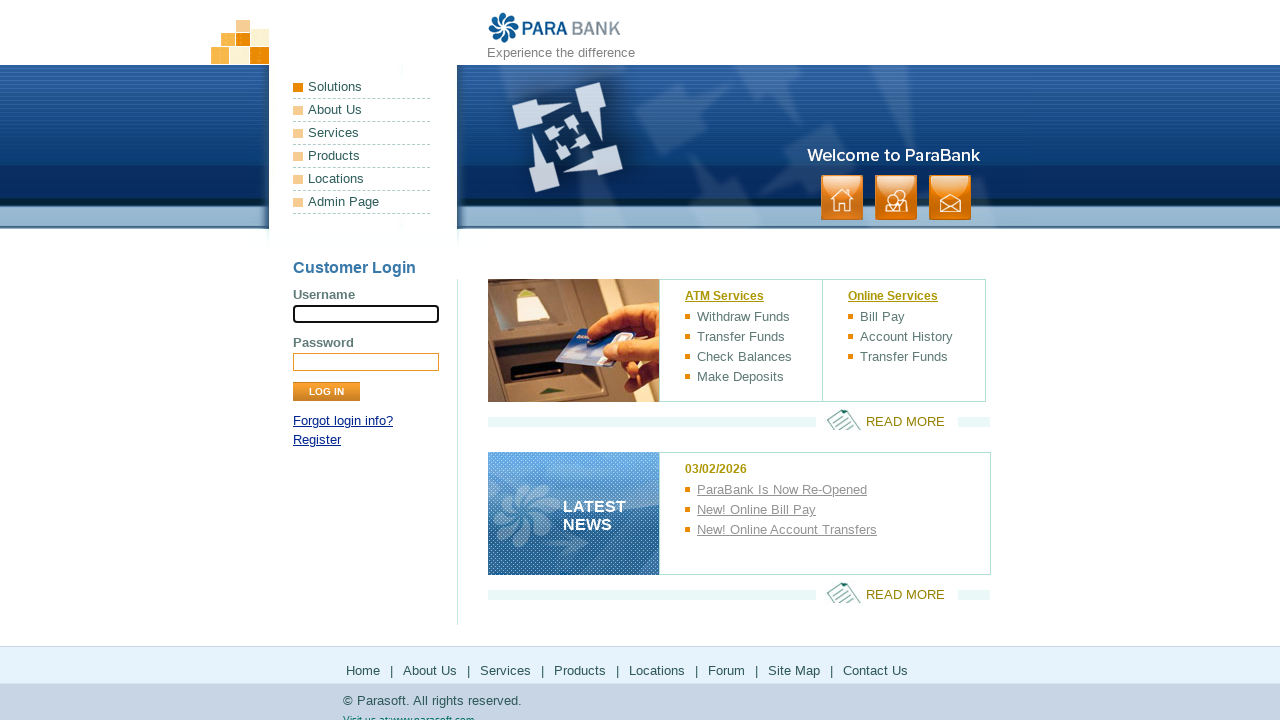

Clicked on Customer Care link to navigate to contact page at (950, 198) on a[href='contact.htm']
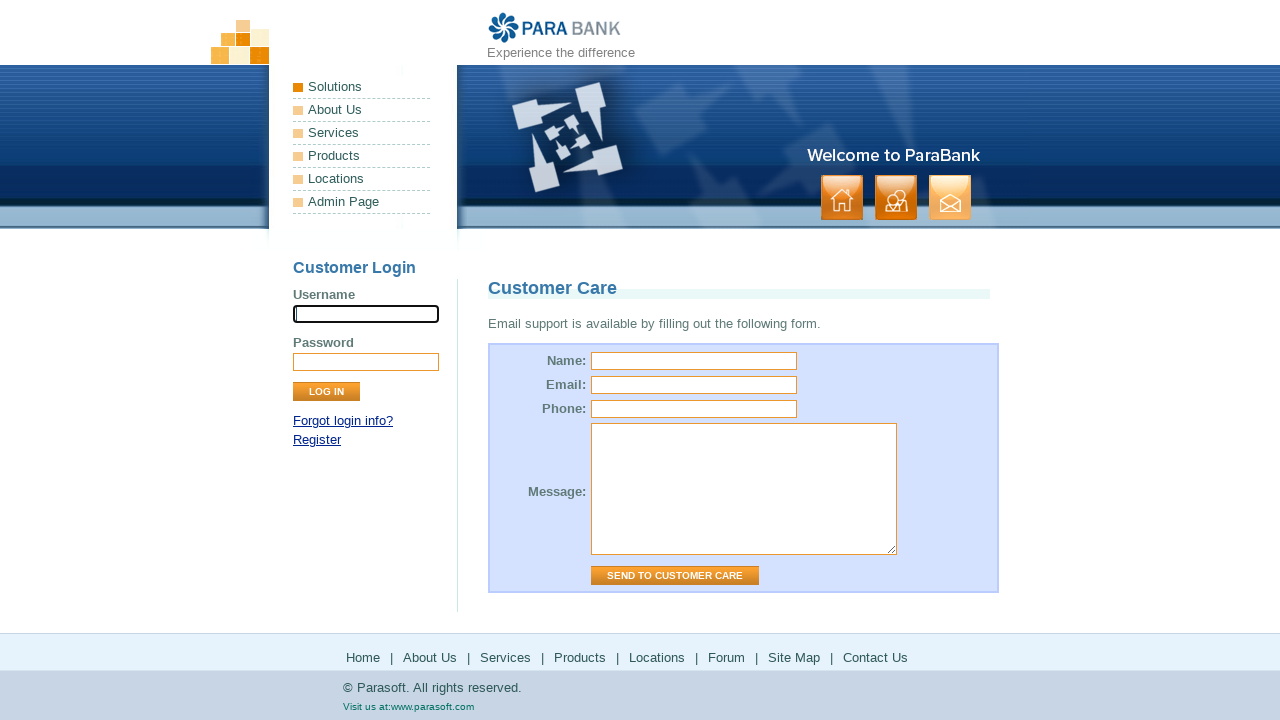

Contact form loaded with name input field visible
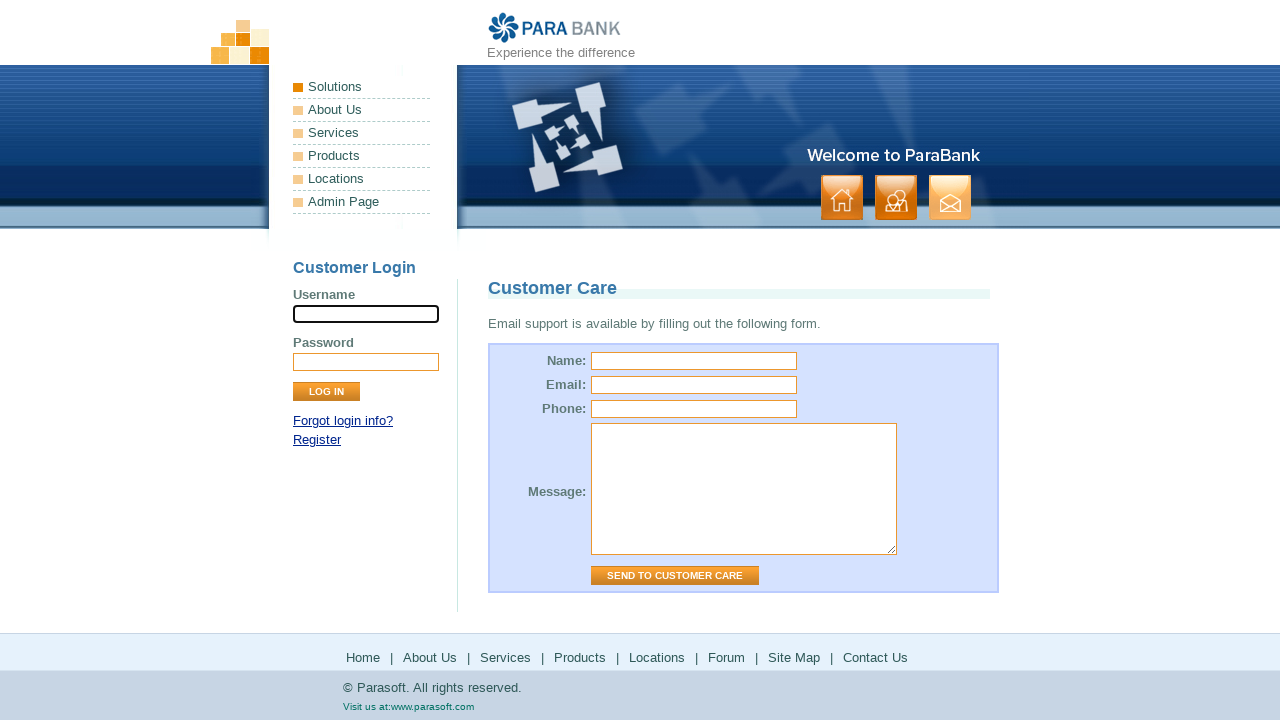

Filled name field with 'Jordan Smith' on input[name='name']
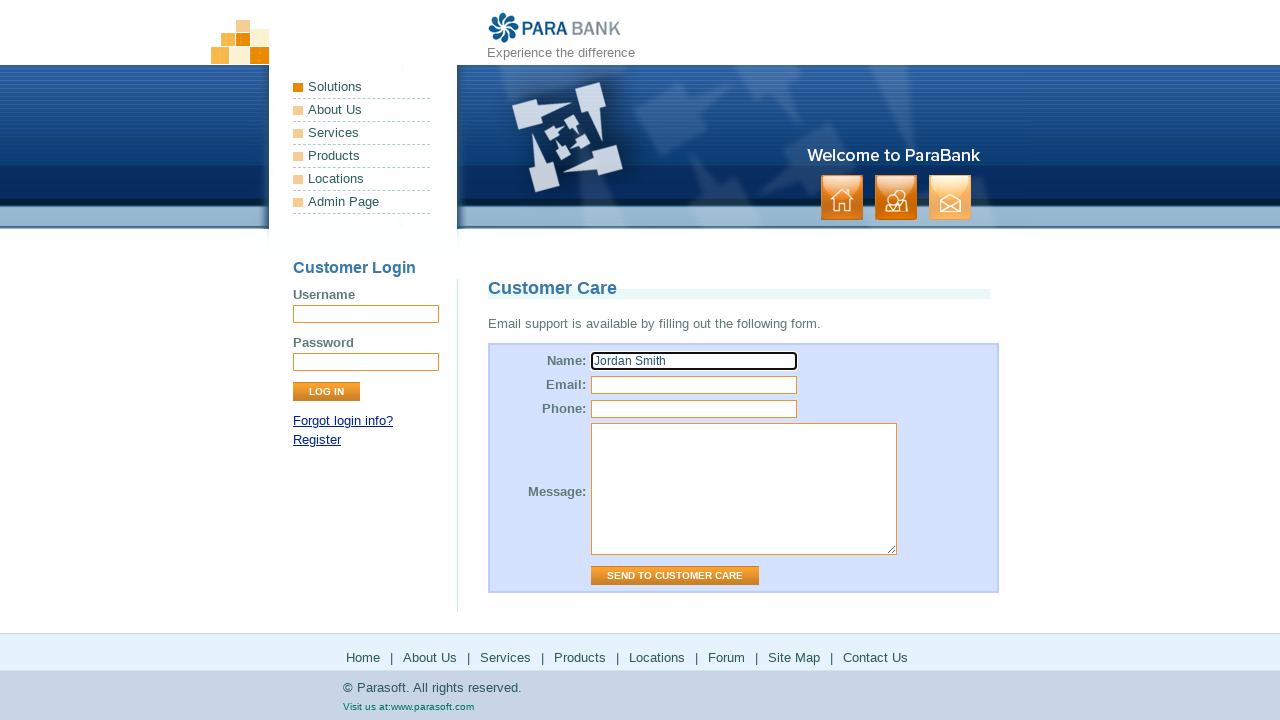

Filled email field with 'jordan.smith42@example.com' on input[name='email']
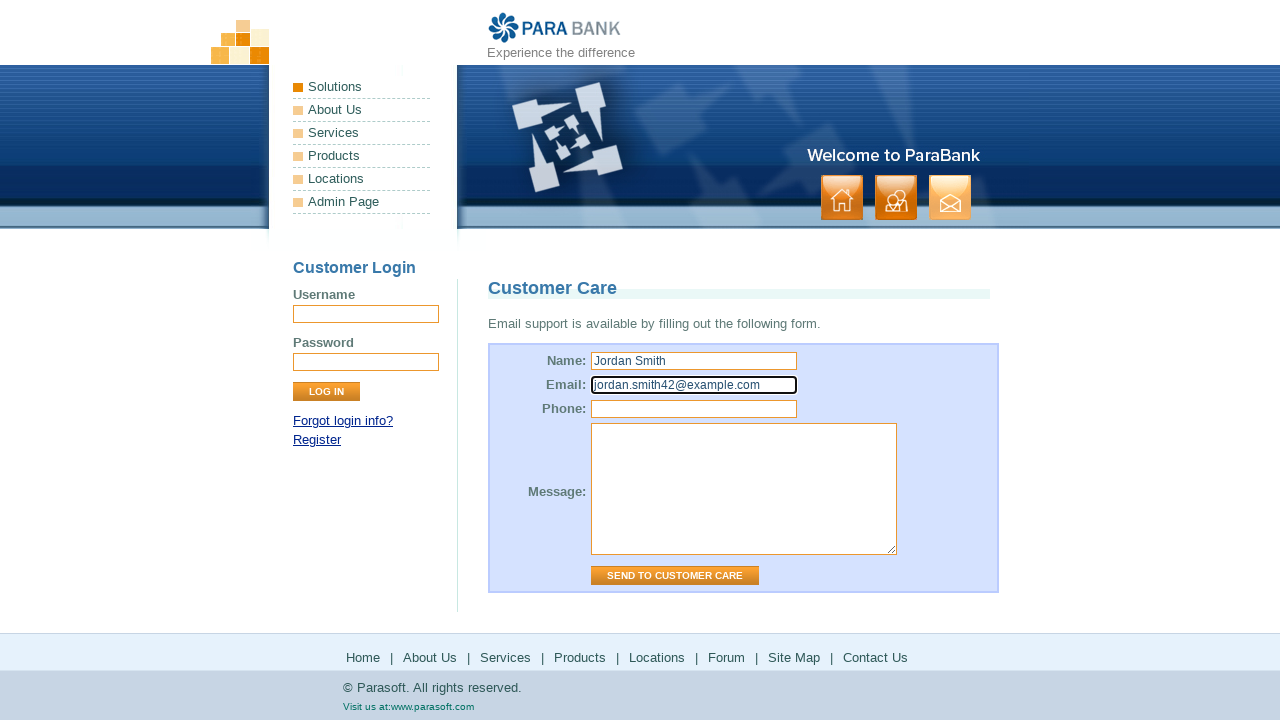

Filled phone field with '5551234567' on input[name='phone']
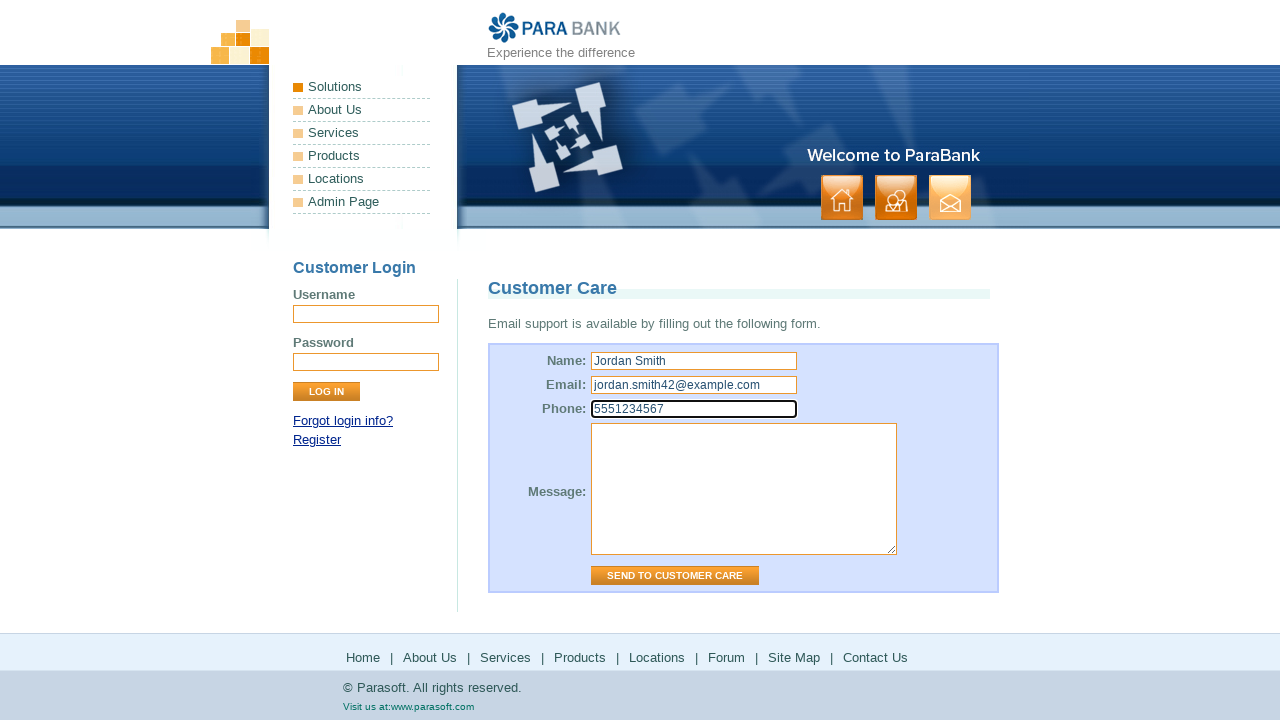

Filled message field with customer inquiry text on textarea[name='message']
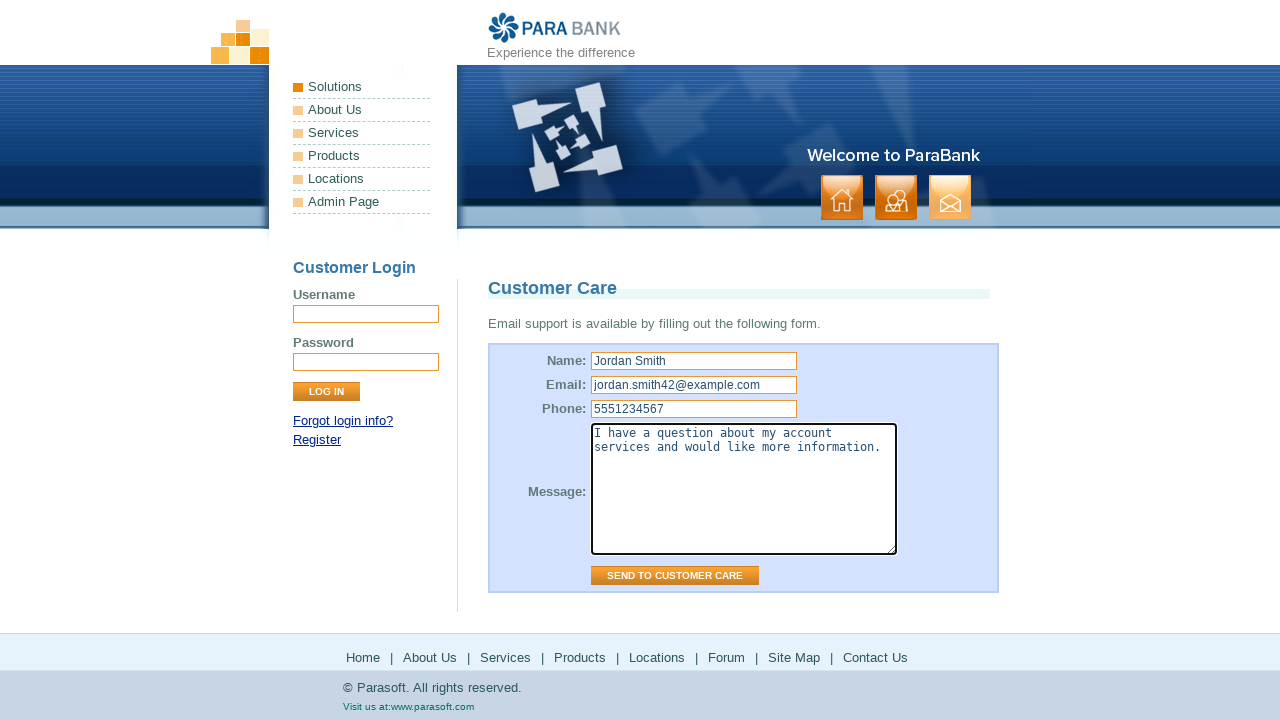

Clicked 'Send to Customer Care' button to submit the contact form at (675, 576) on input[value='Send to Customer Care']
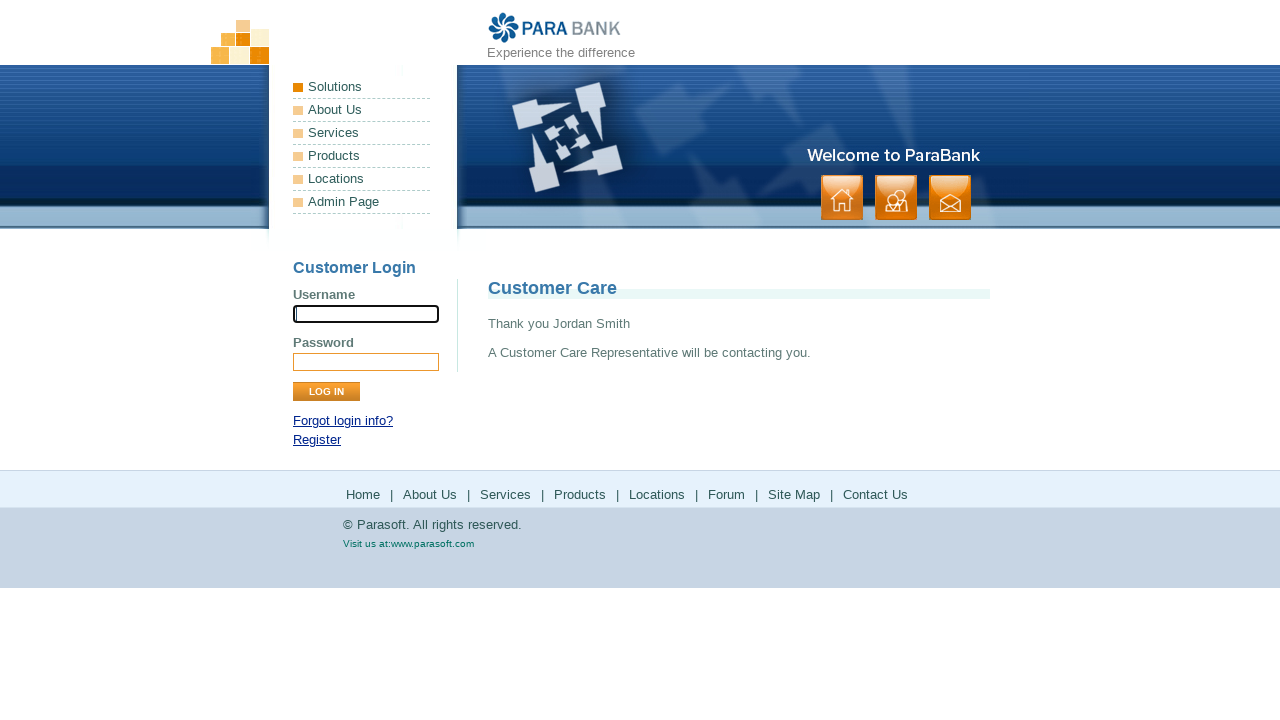

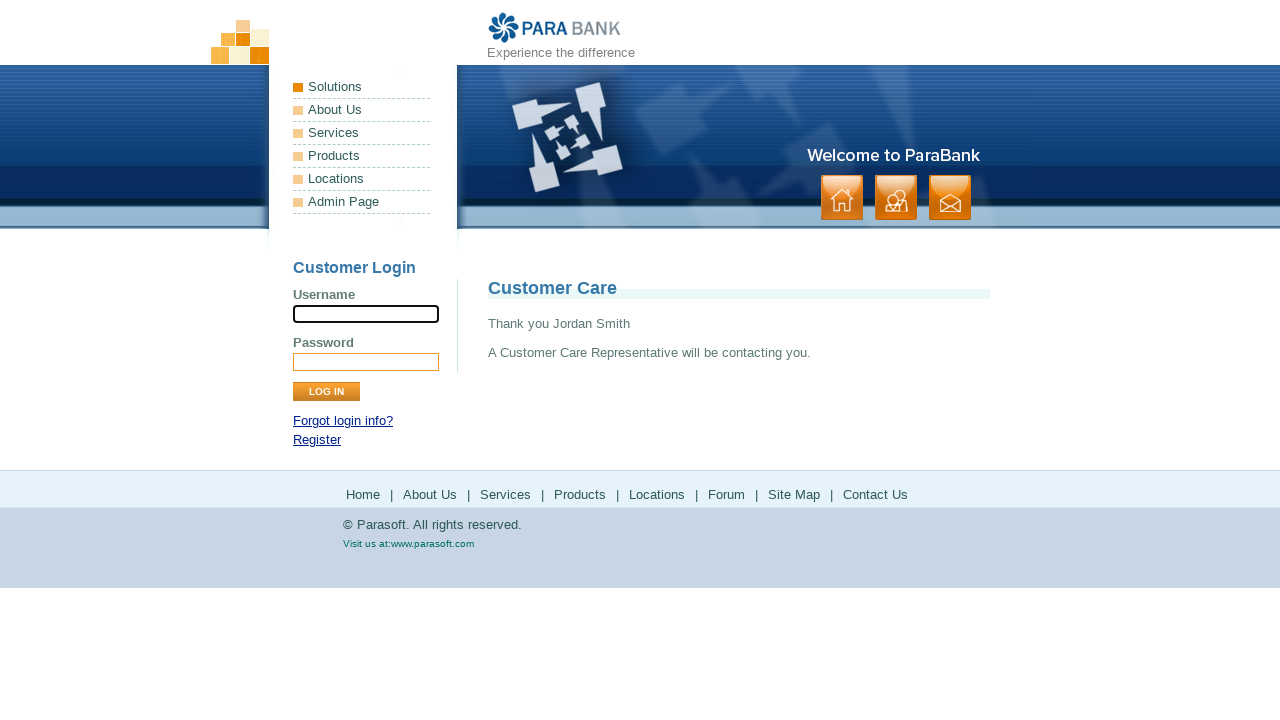